Opens the Flipkart homepage and waits for it to load with the browser window maximized.

Starting URL: https://flipkart.com/

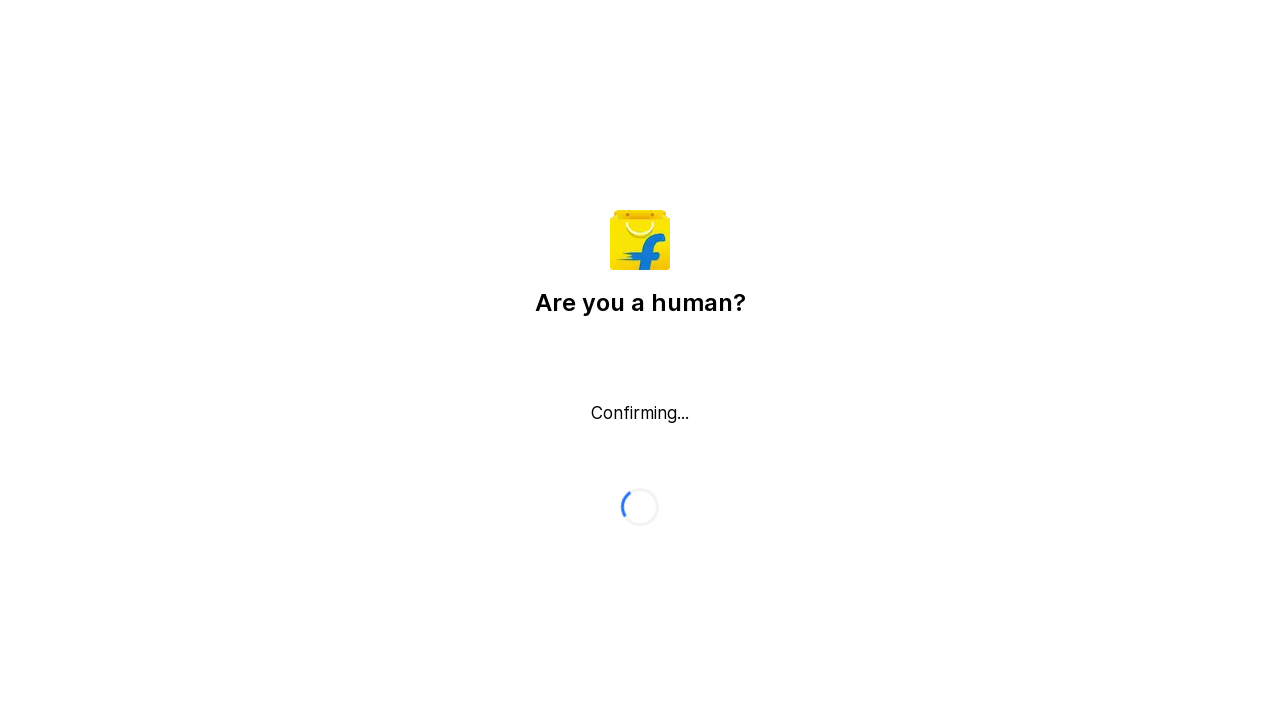

Navigated to Flipkart homepage
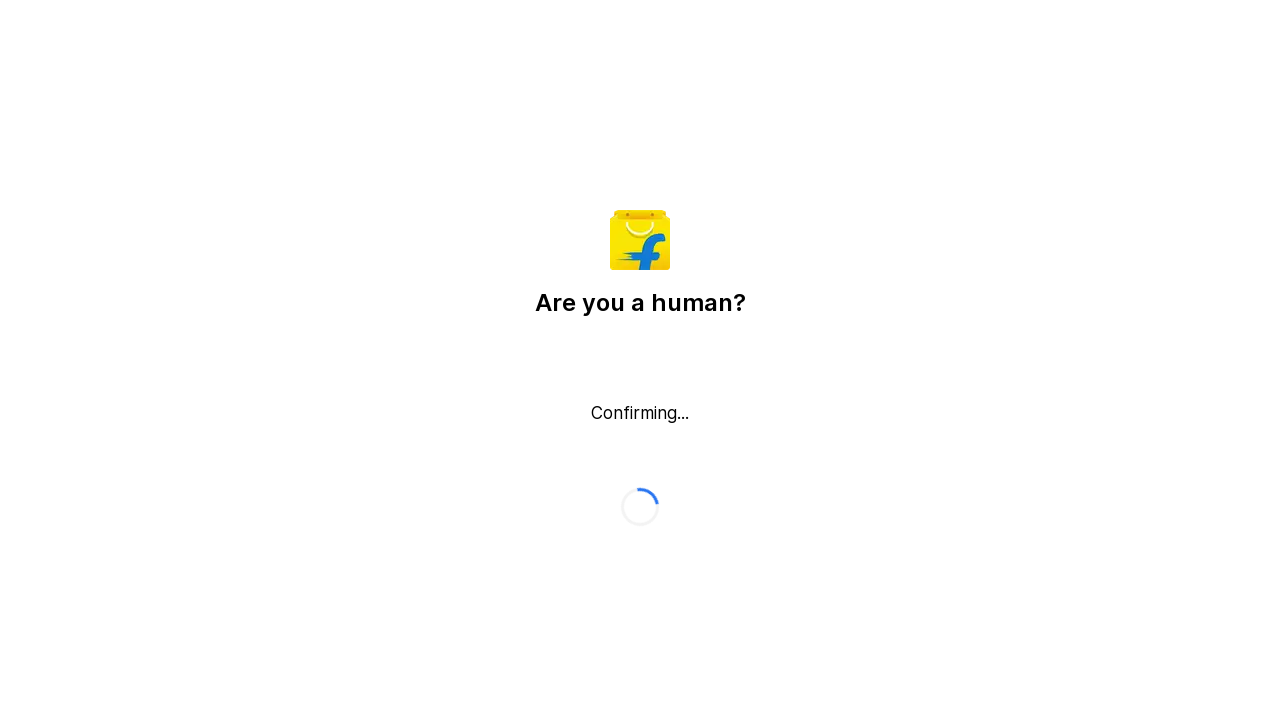

Maximized browser window
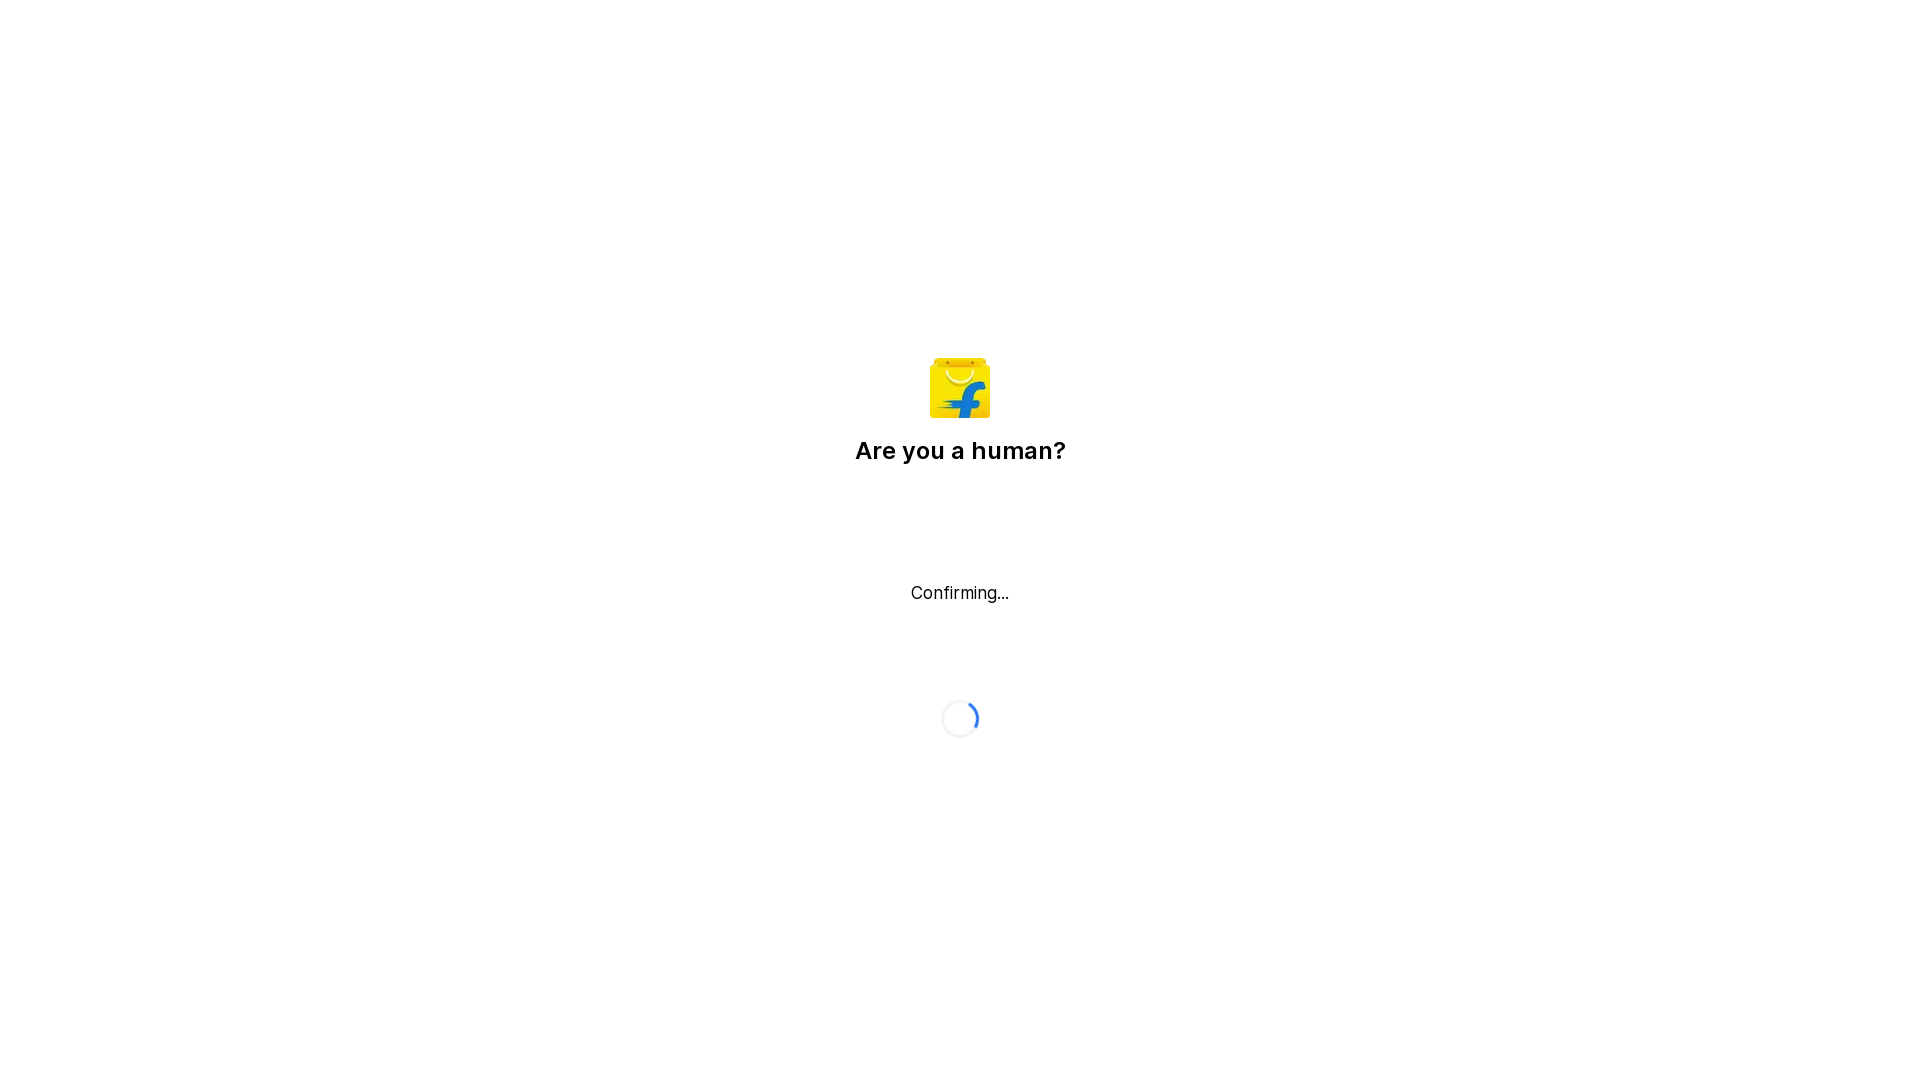

Flipkart homepage fully loaded
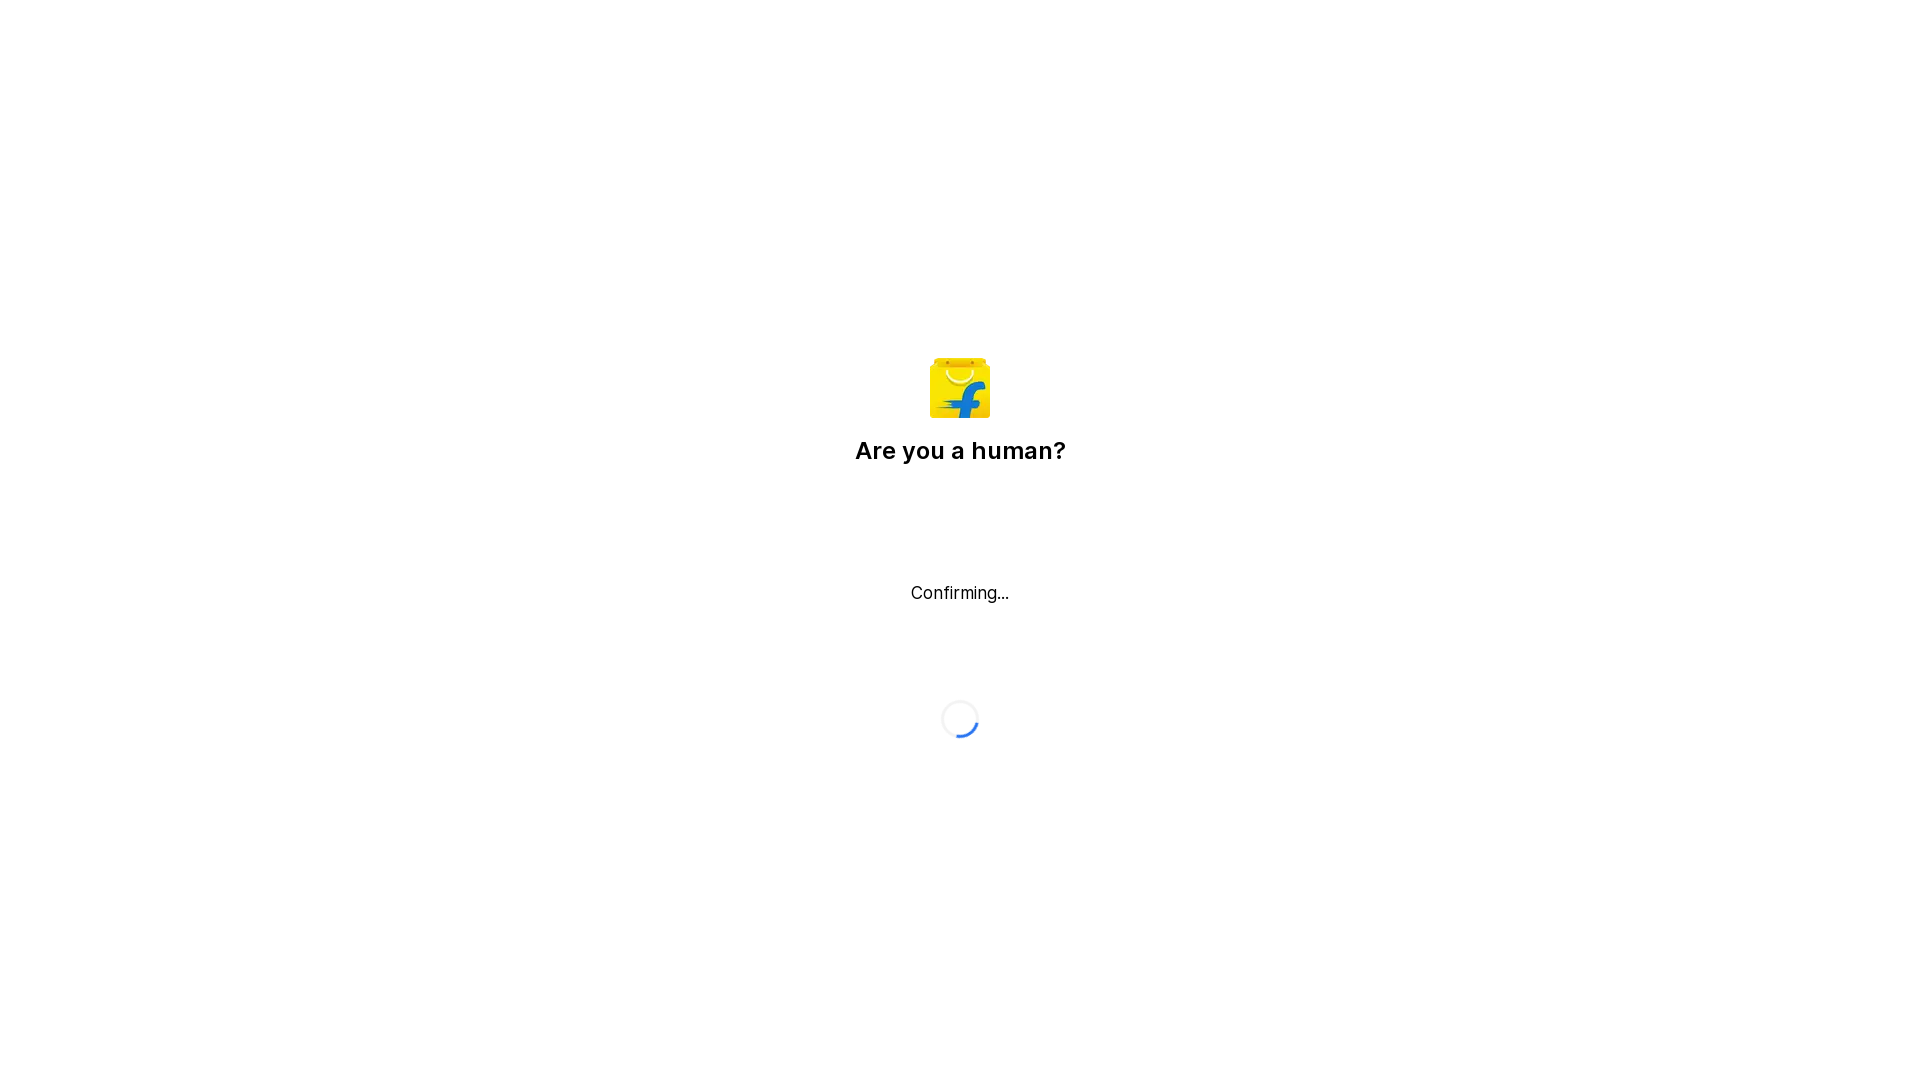

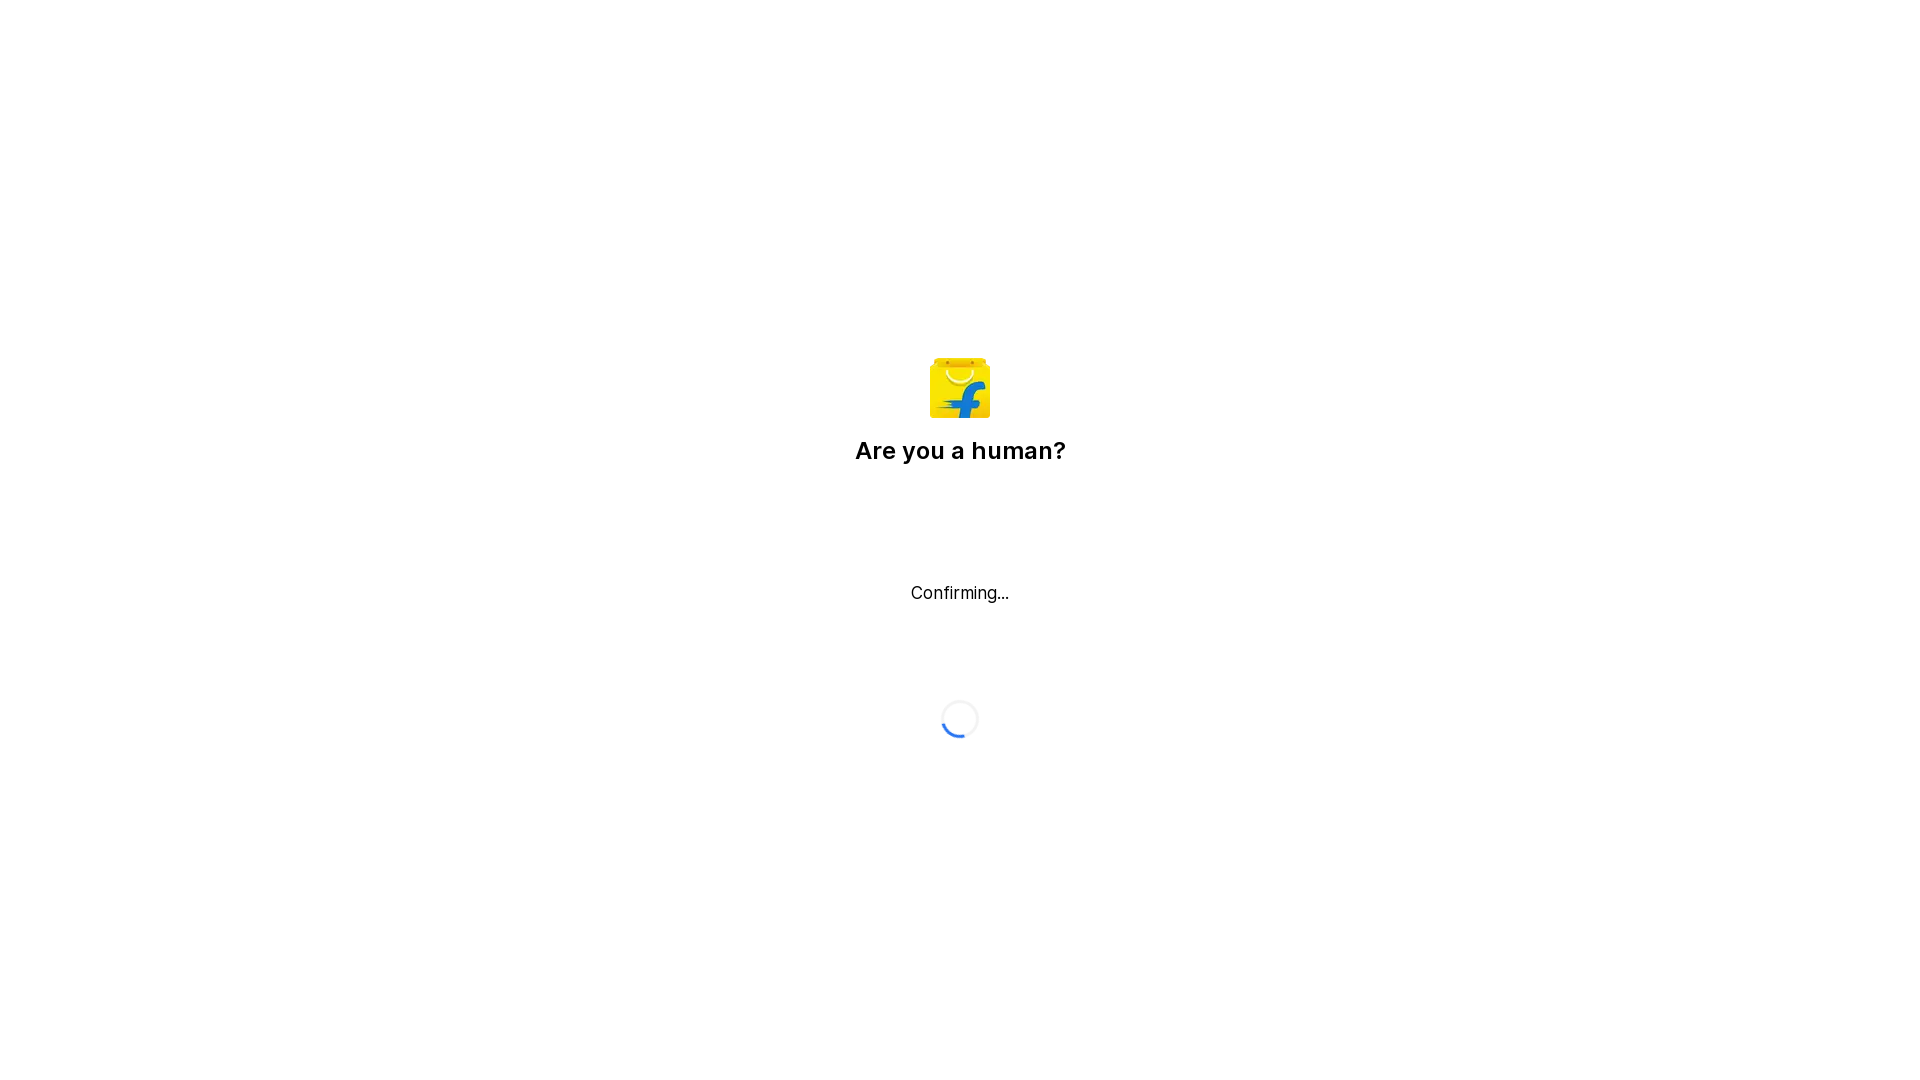